Tests mouse hover functionality by showing hidden menu and clicking on an option

Starting URL: https://rahulshettyacademy.com/AutomationPractice/

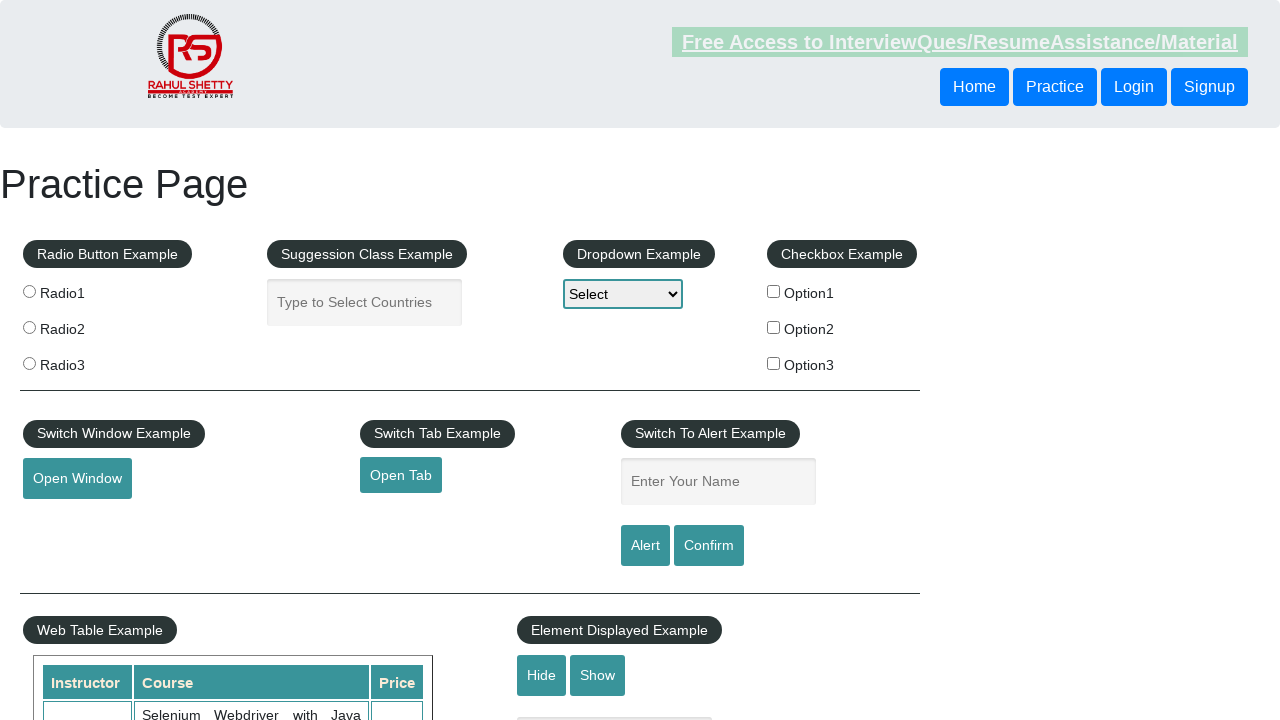

Displayed hidden mouse hover content menu
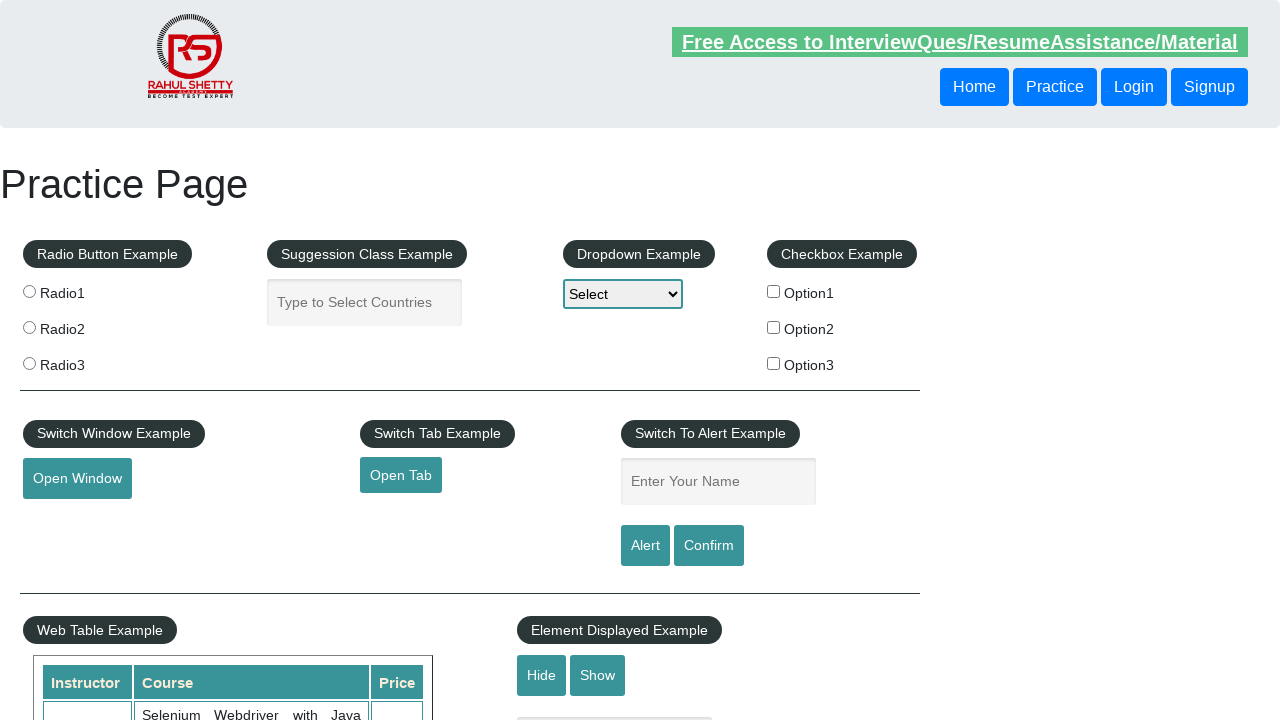

Clicked on 'Top' option from hover menu at (103, 360) on text=Top
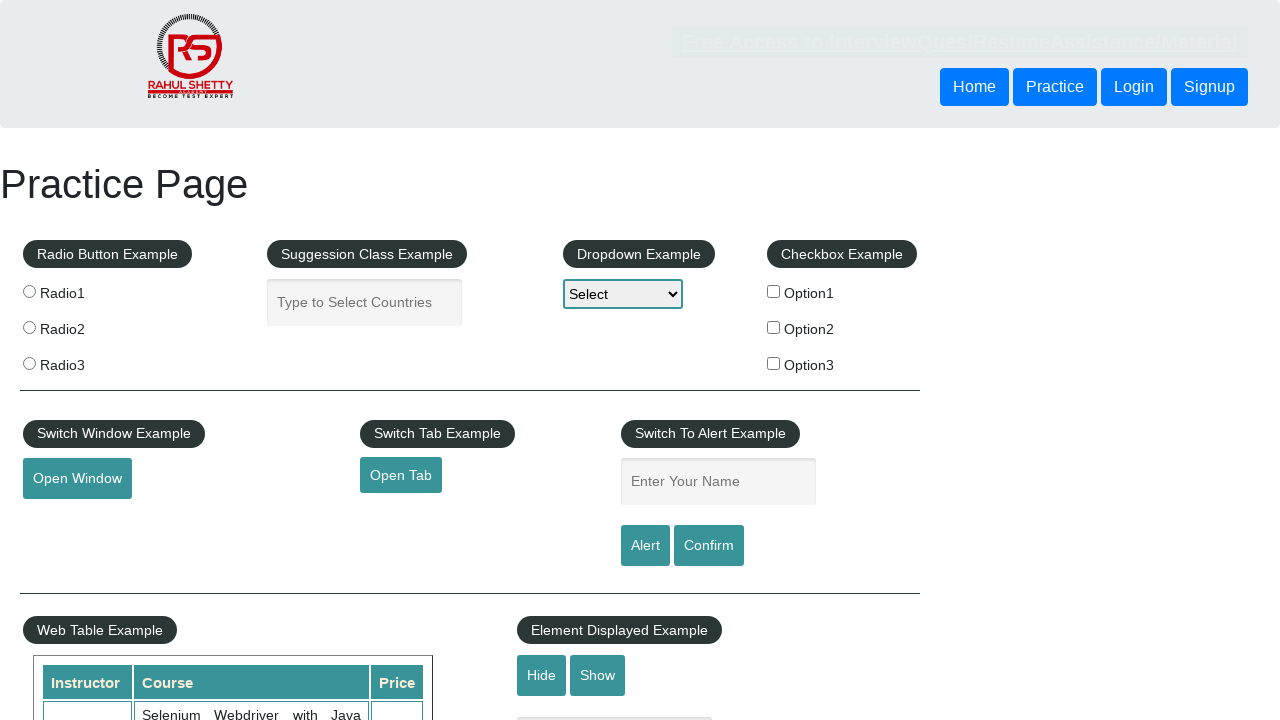

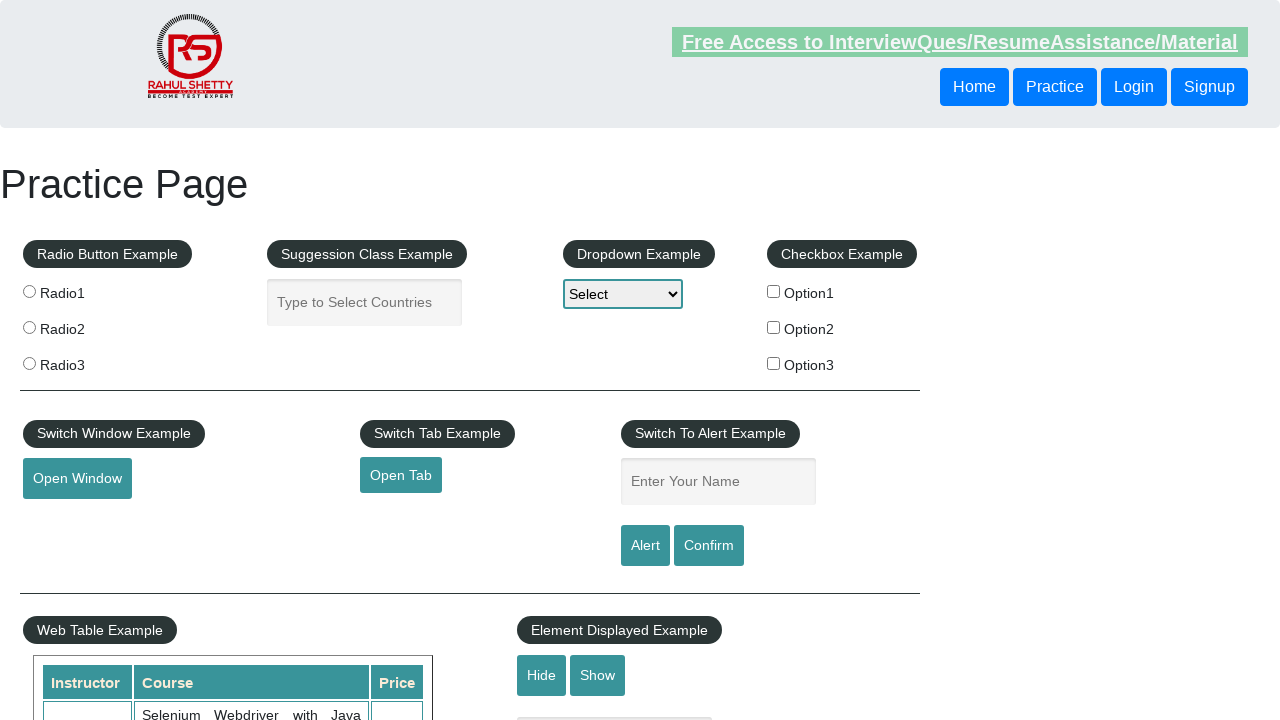